Tests drag and drop functionality by dragging an element and dropping it onto a target area

Starting URL: https://jqueryui.com/resources/demos/droppable/default.html

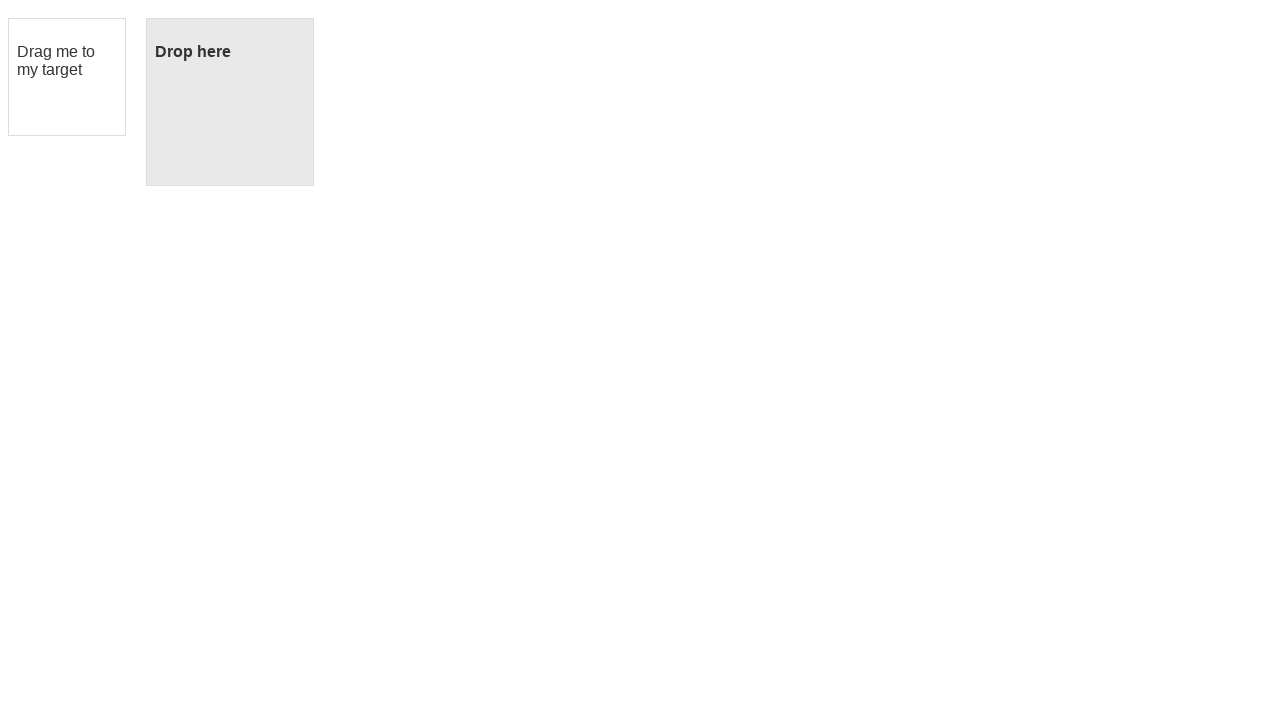

Located the draggable element with ID 'draggable'
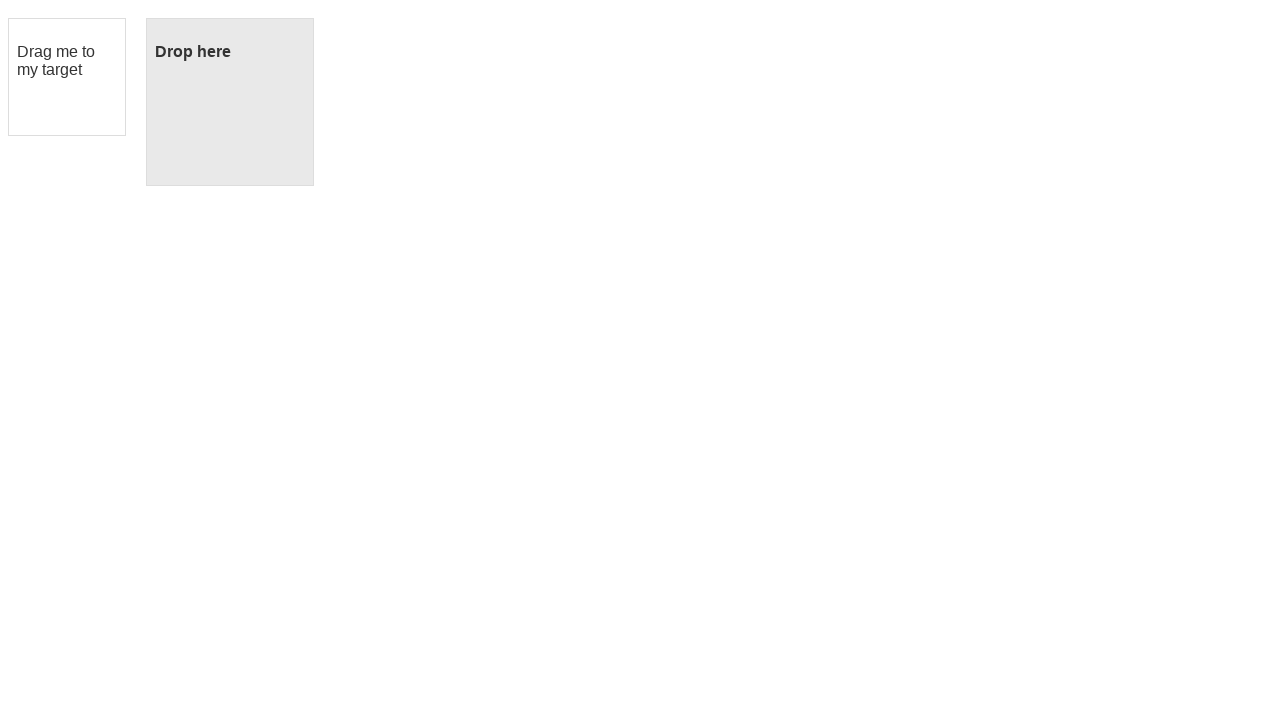

Located the droppable target element with ID 'droppable'
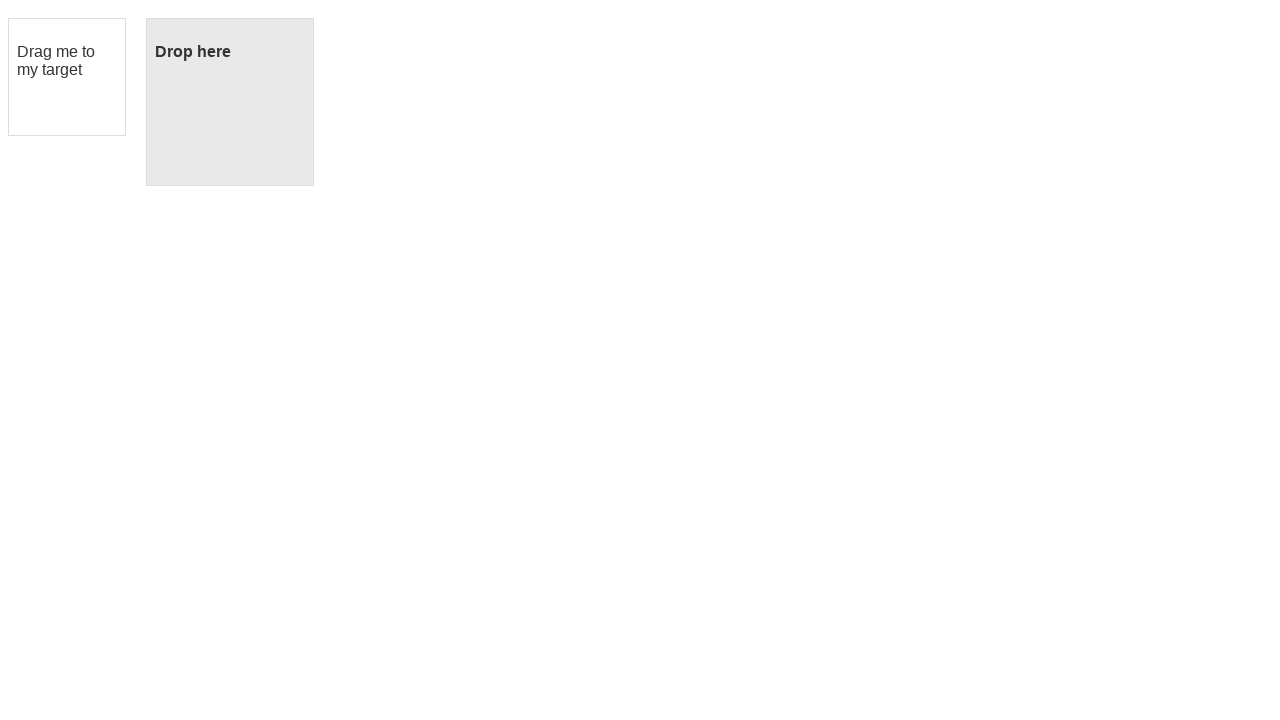

Dragged the draggable element and dropped it onto the droppable target at (230, 102)
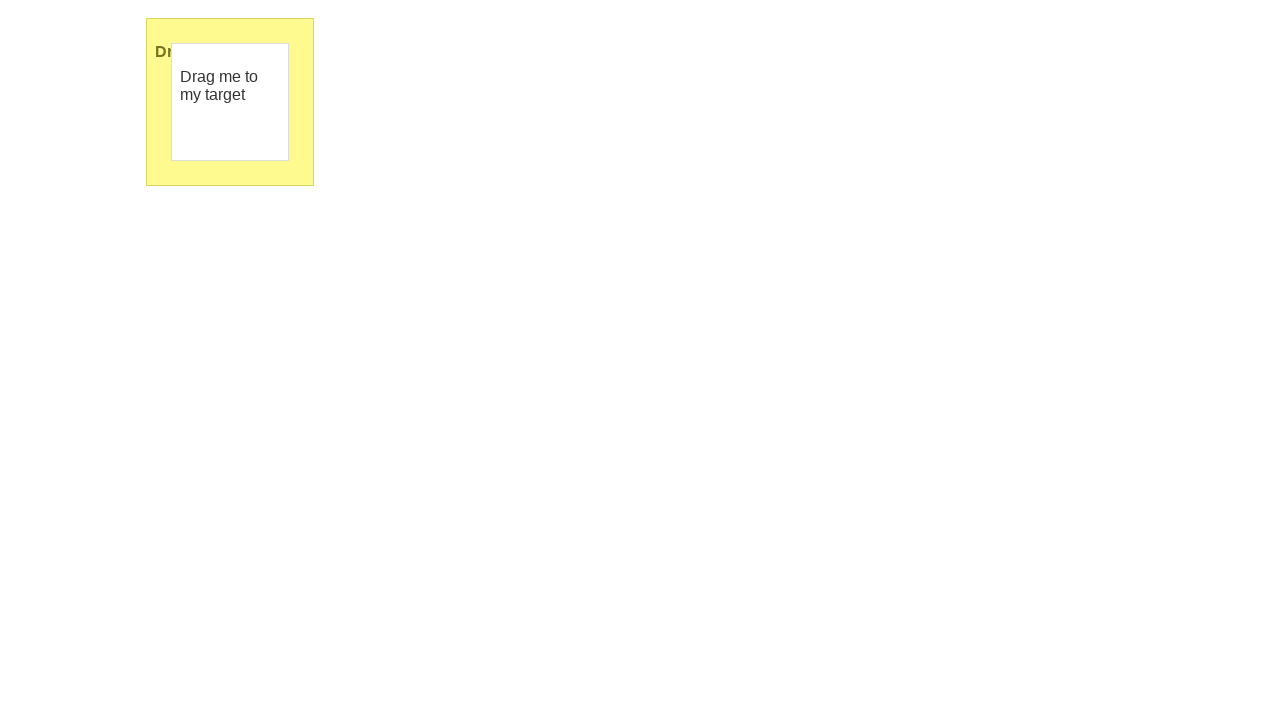

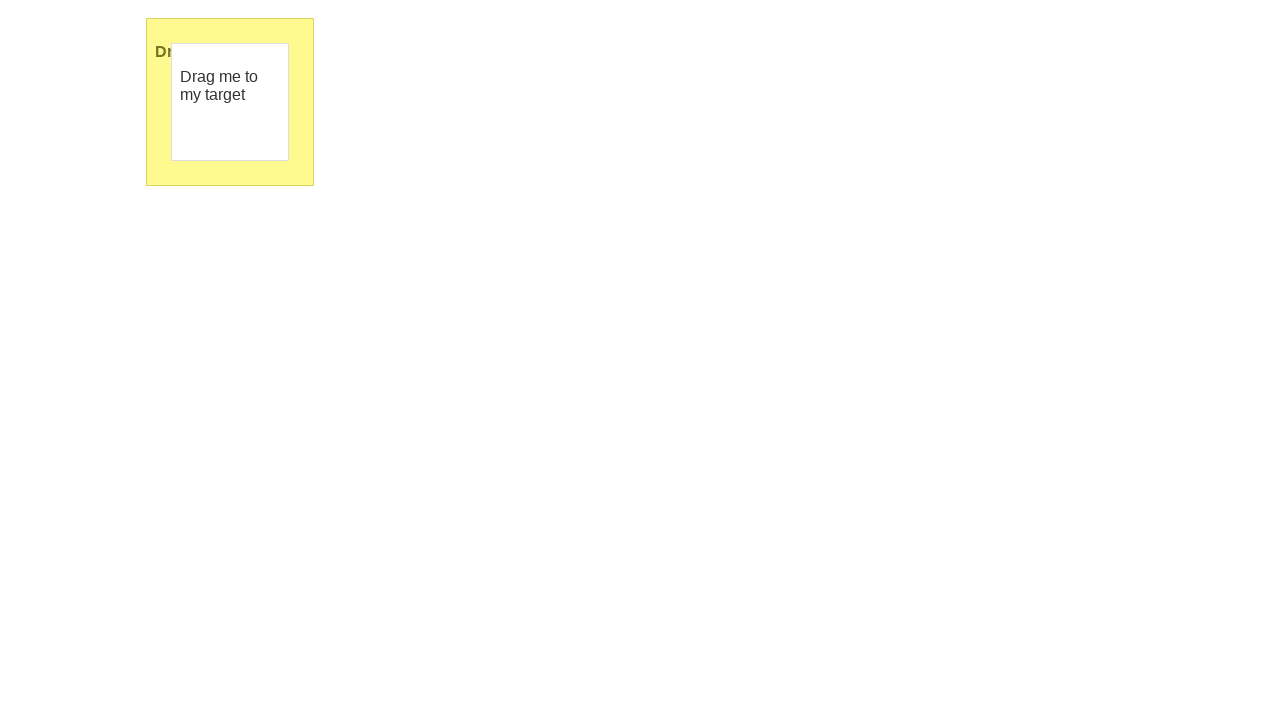